Tests the product browsing and add-to-cart flow on demoblaze e-commerce demo site by clicking on a product and adding it to the cart

Starting URL: https://demoblaze.com/

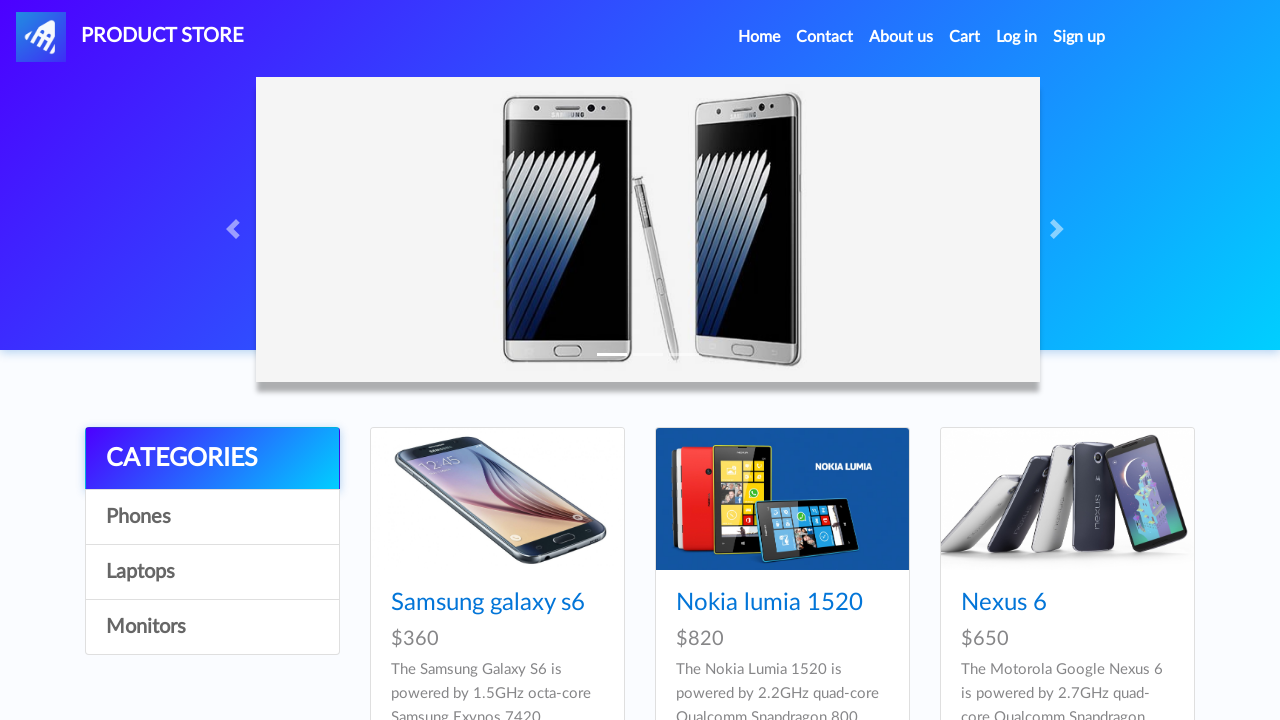

Waited for product cards to load on demoblaze homepage
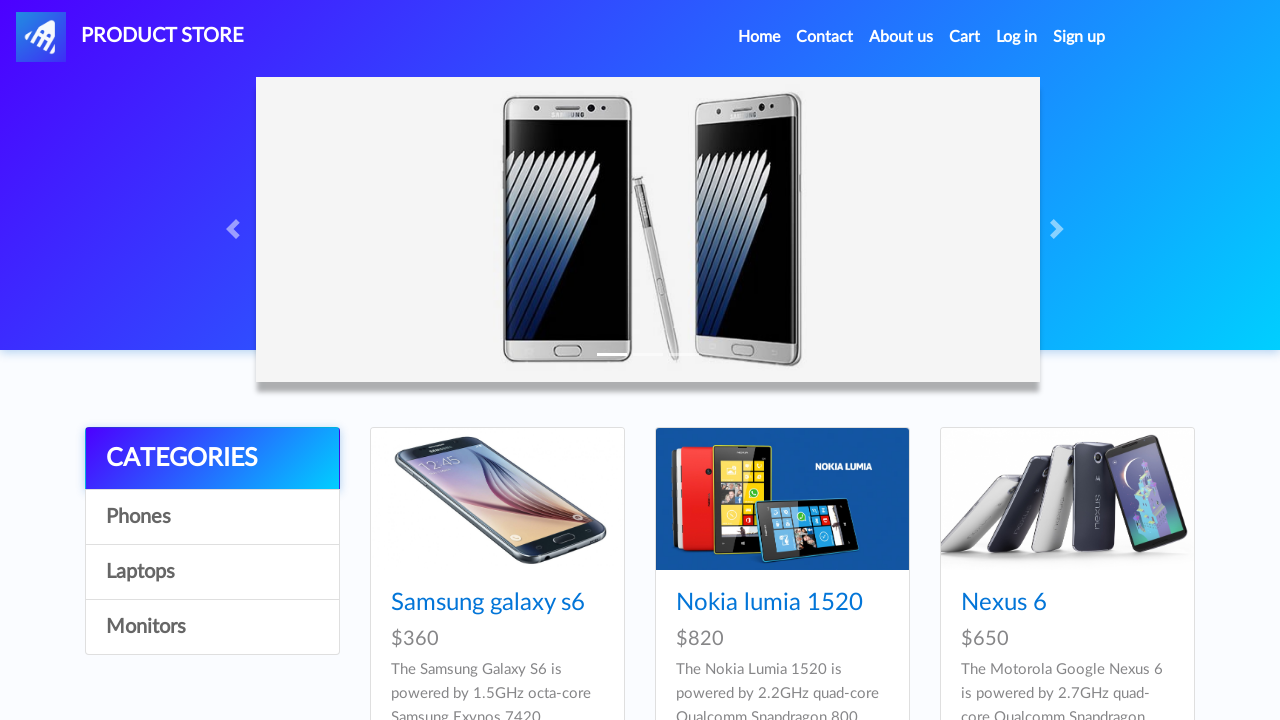

Clicked on the first product (Samsung galaxy s6) at (488, 603) on div.card-block h4.card-title a >> nth=0
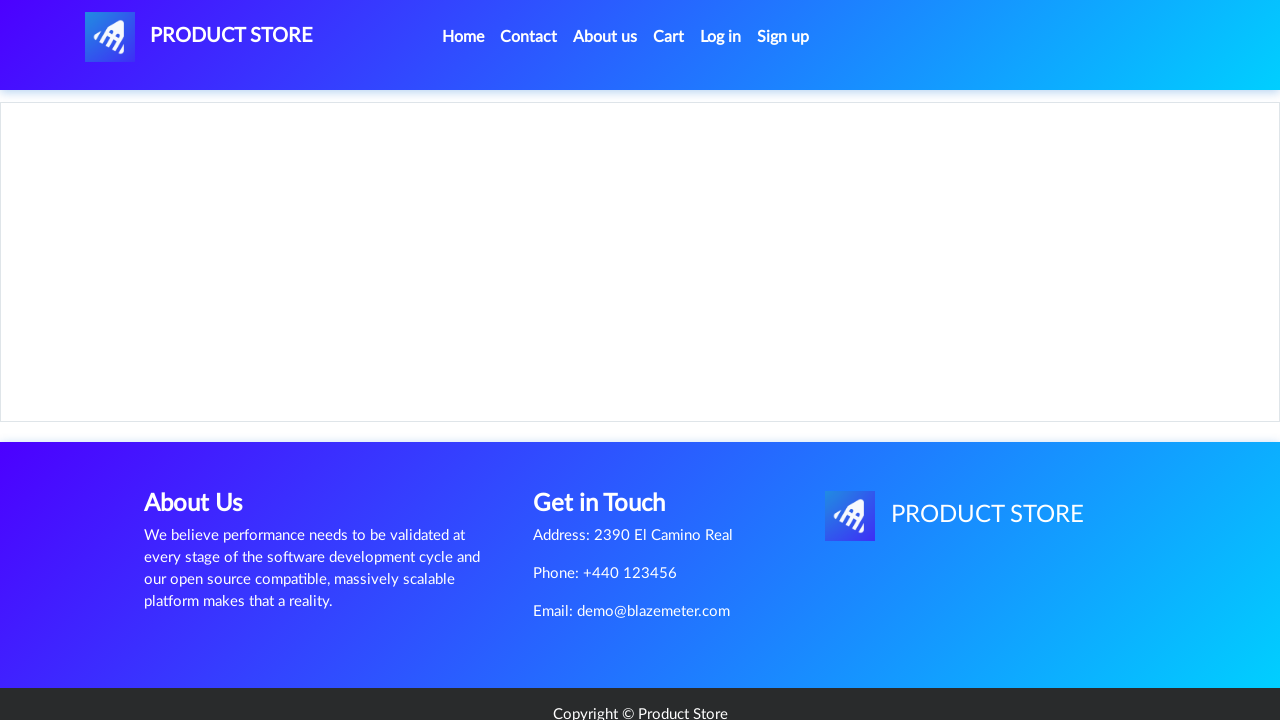

Product page loaded with 'Add to cart' button visible
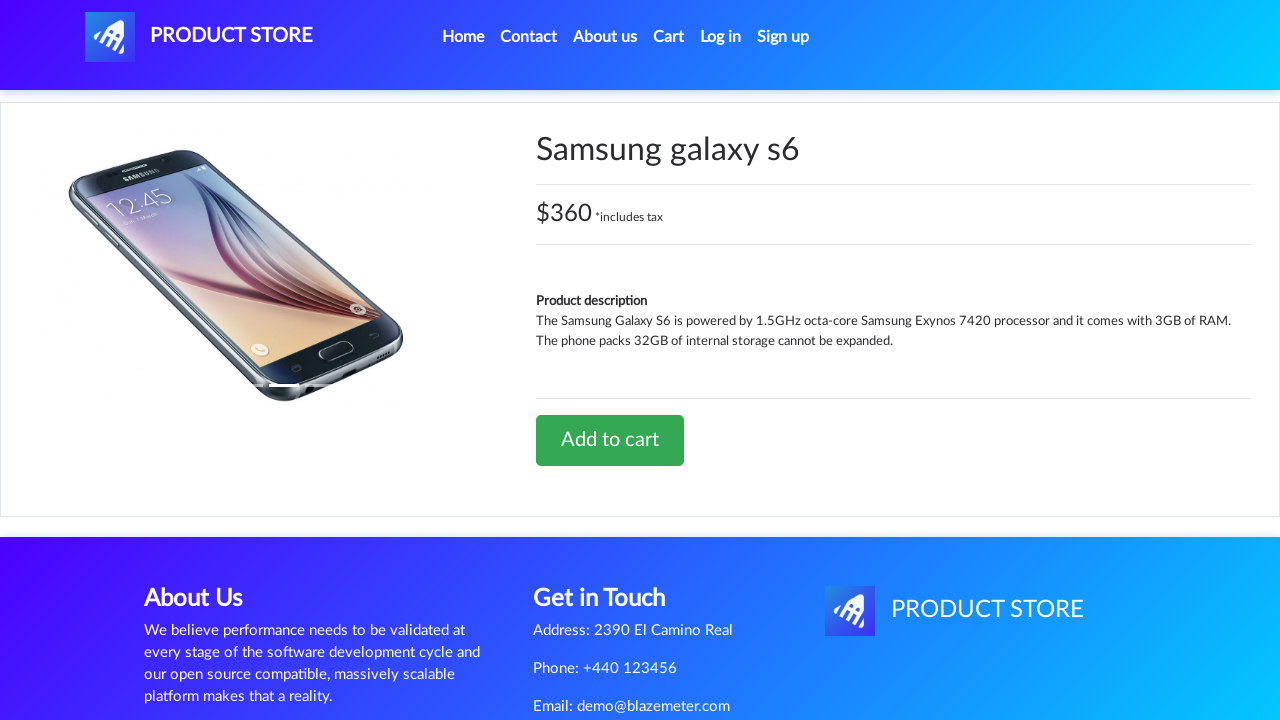

Clicked 'Add to cart' button at (610, 440) on a.btn-success
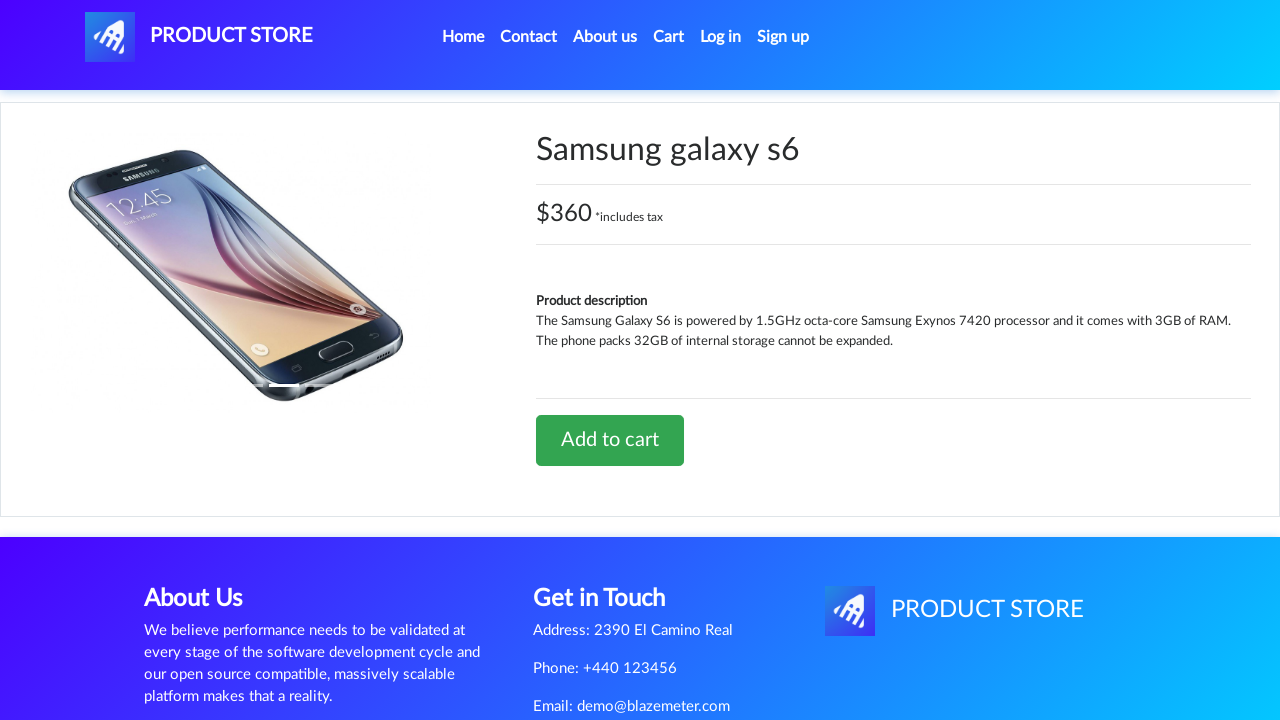

Set up dialog handler to accept alerts
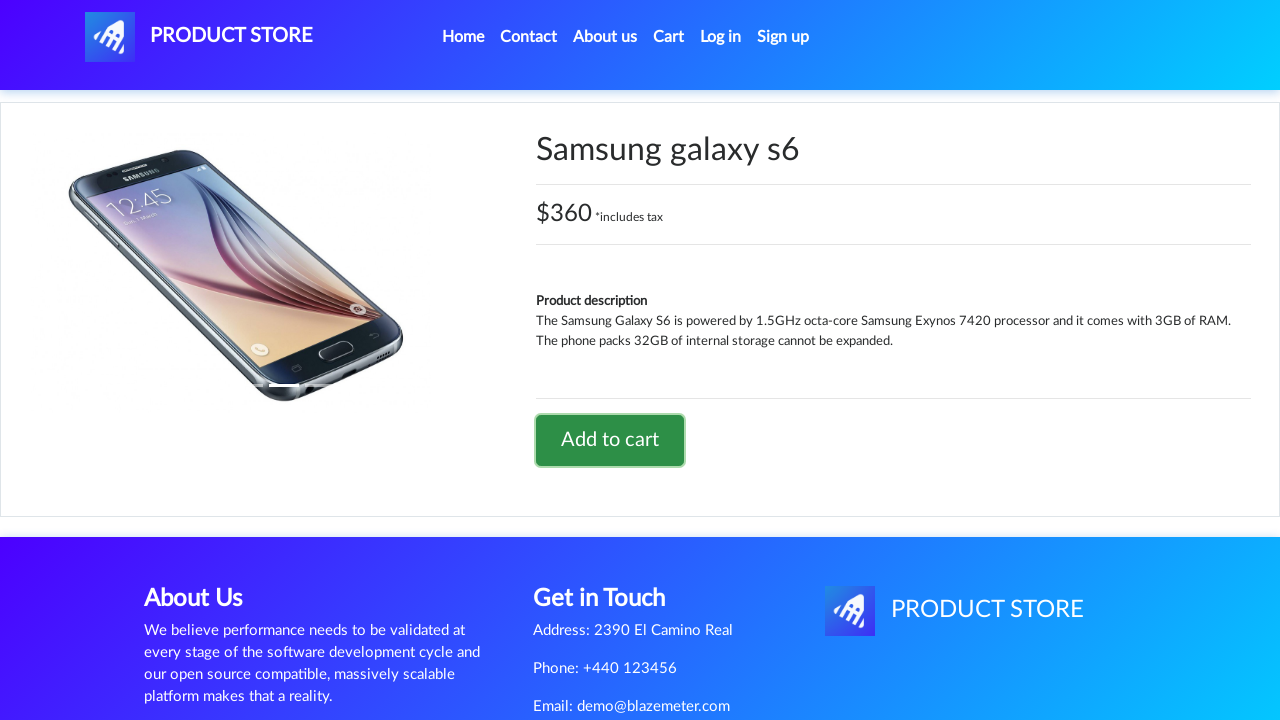

Waited 1 second for confirmation after adding product to cart
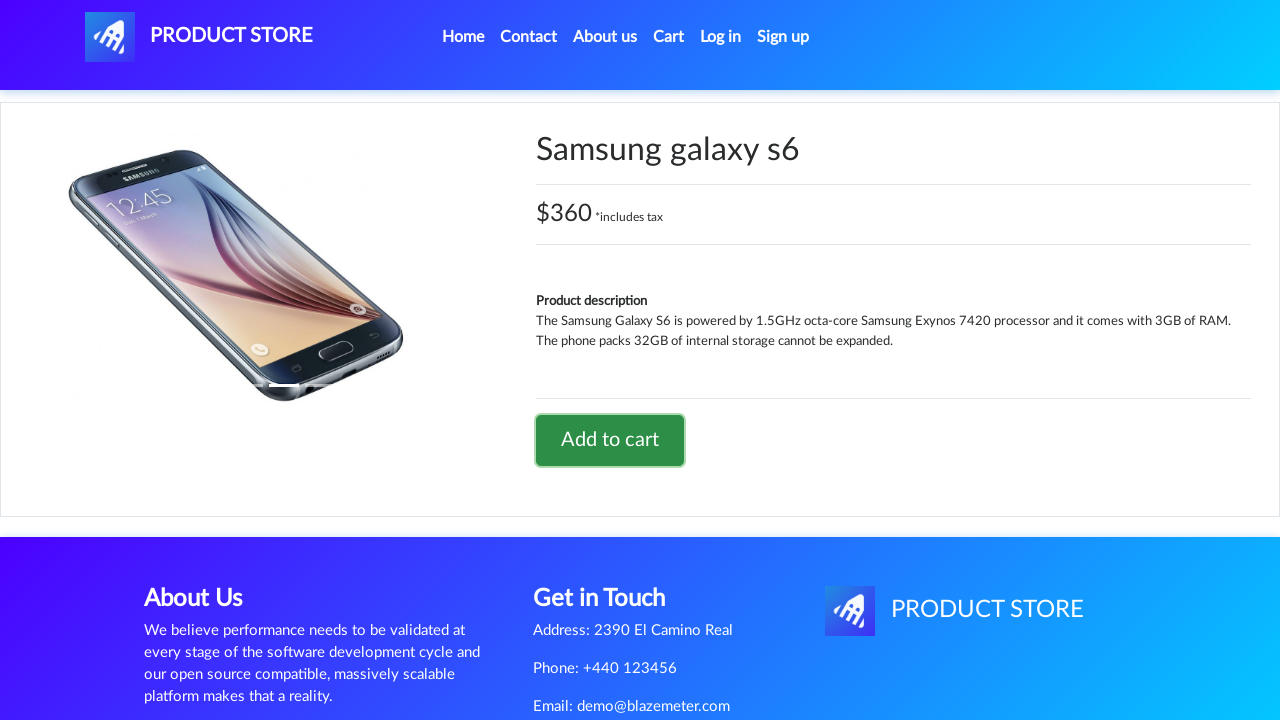

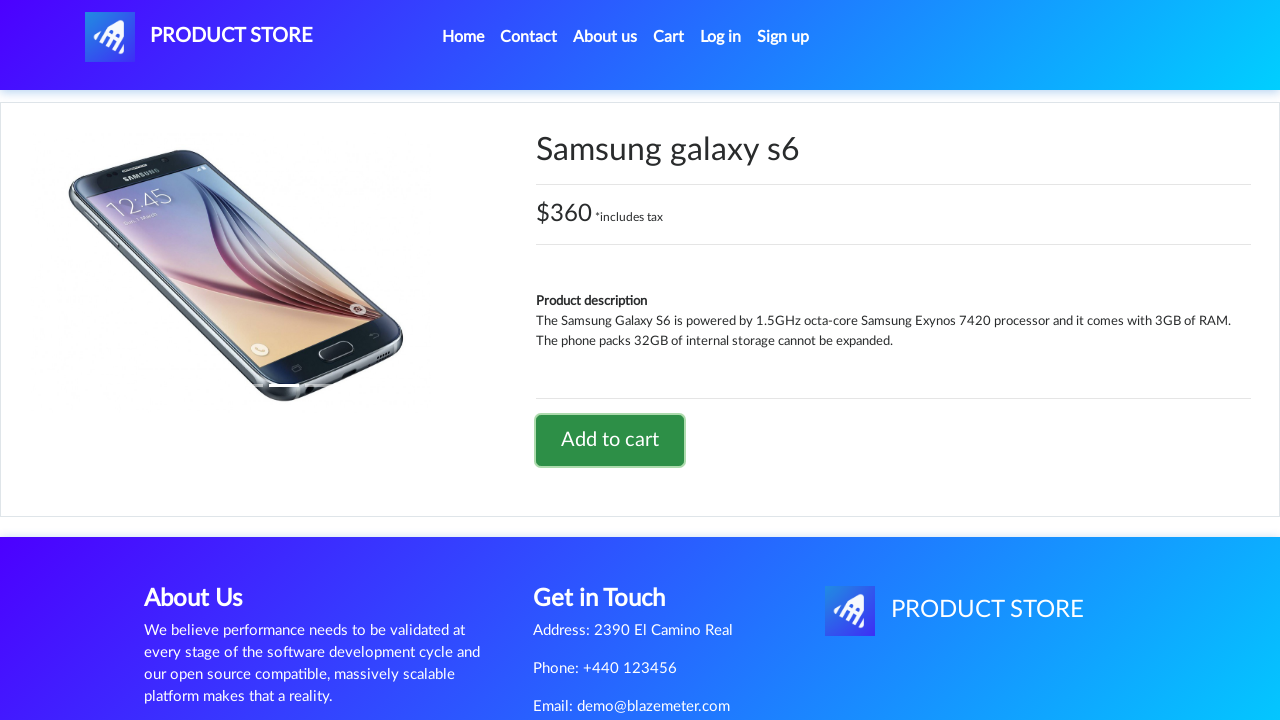